Tests A/B test opt-out functionality by visiting the page, checking if in A/B test, then adding an opt-out cookie and refreshing to verify the page shows "No A/B Test"

Starting URL: http://the-internet.herokuapp.com/abtest

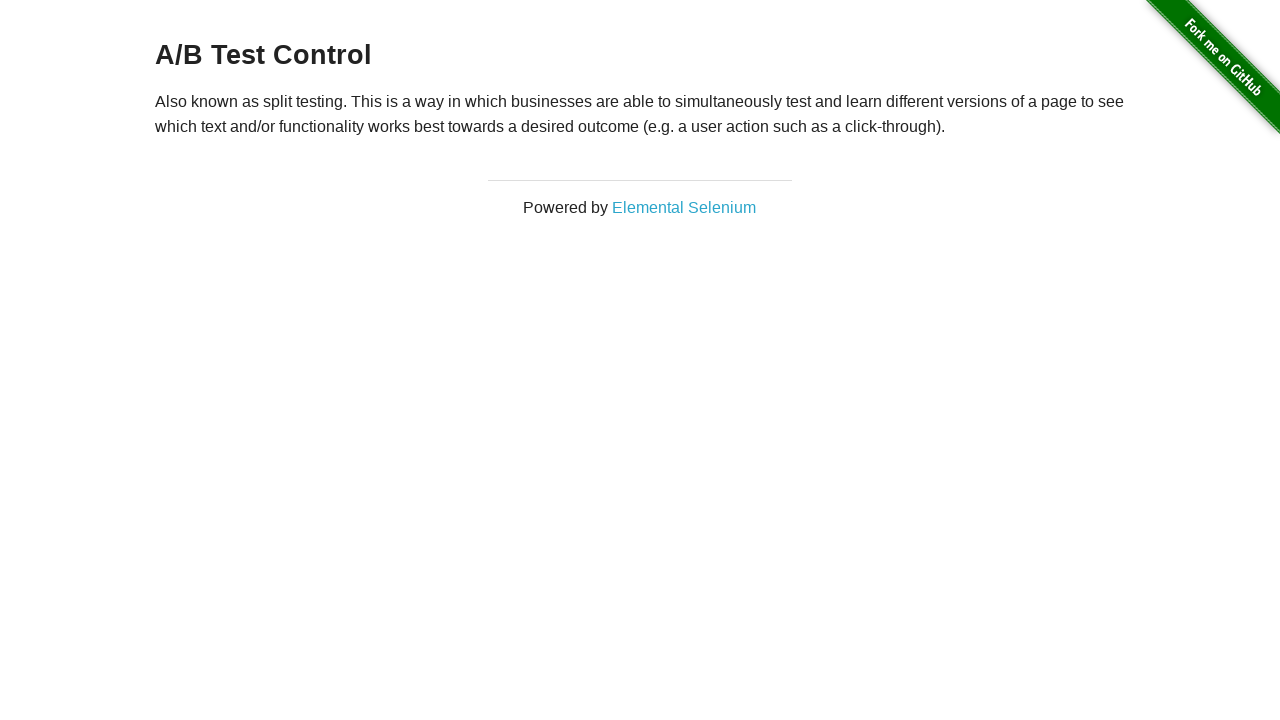

Navigated to A/B test page
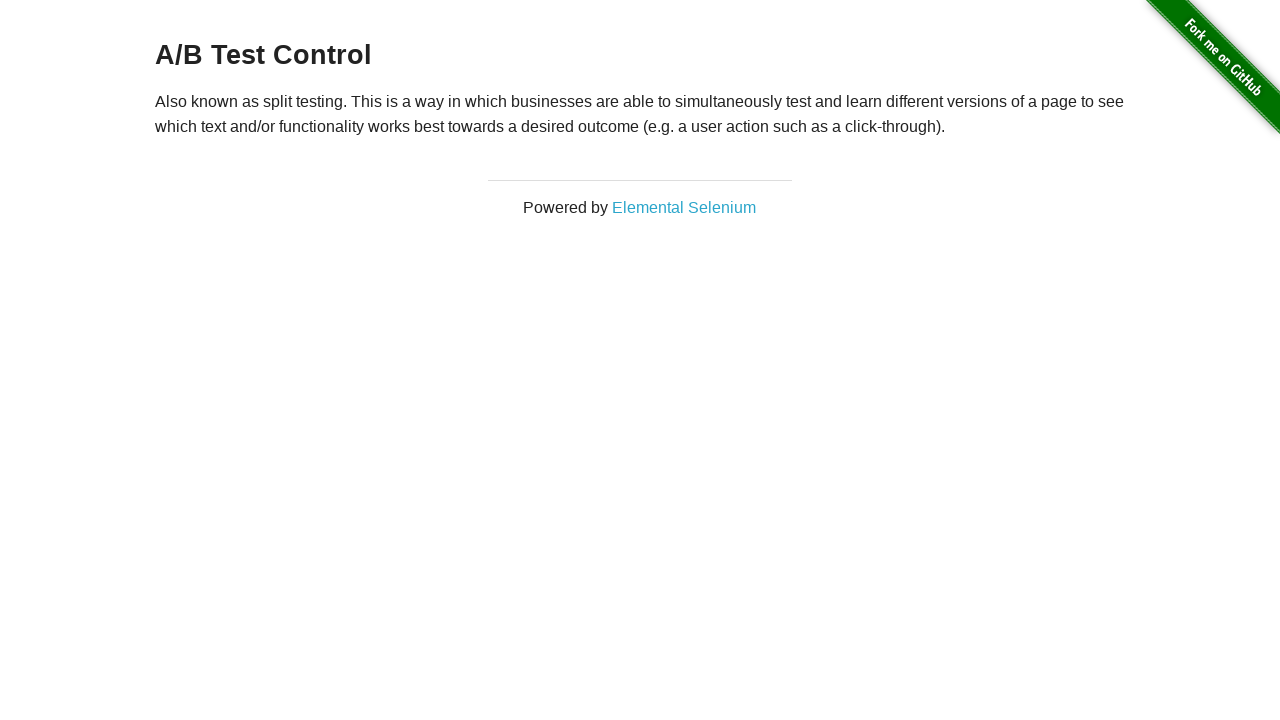

Retrieved initial heading text
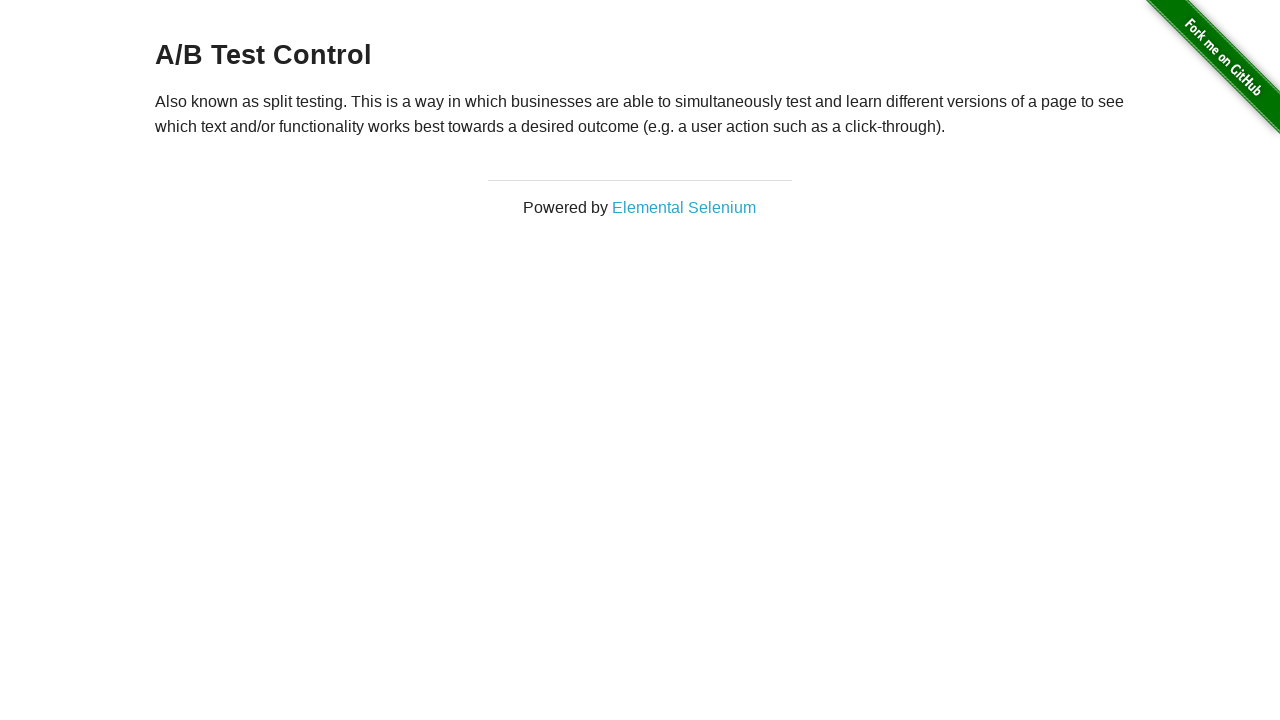

Added optimizelyOptOut cookie
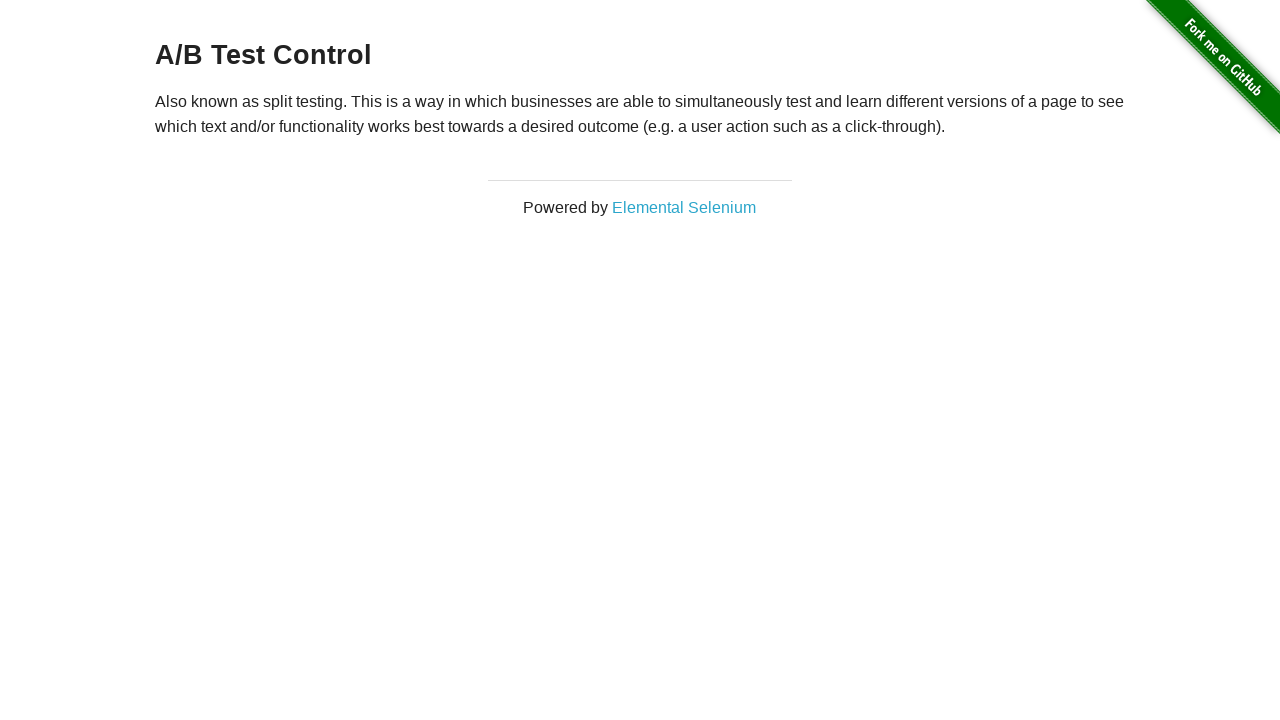

Reloaded page after adding opt-out cookie
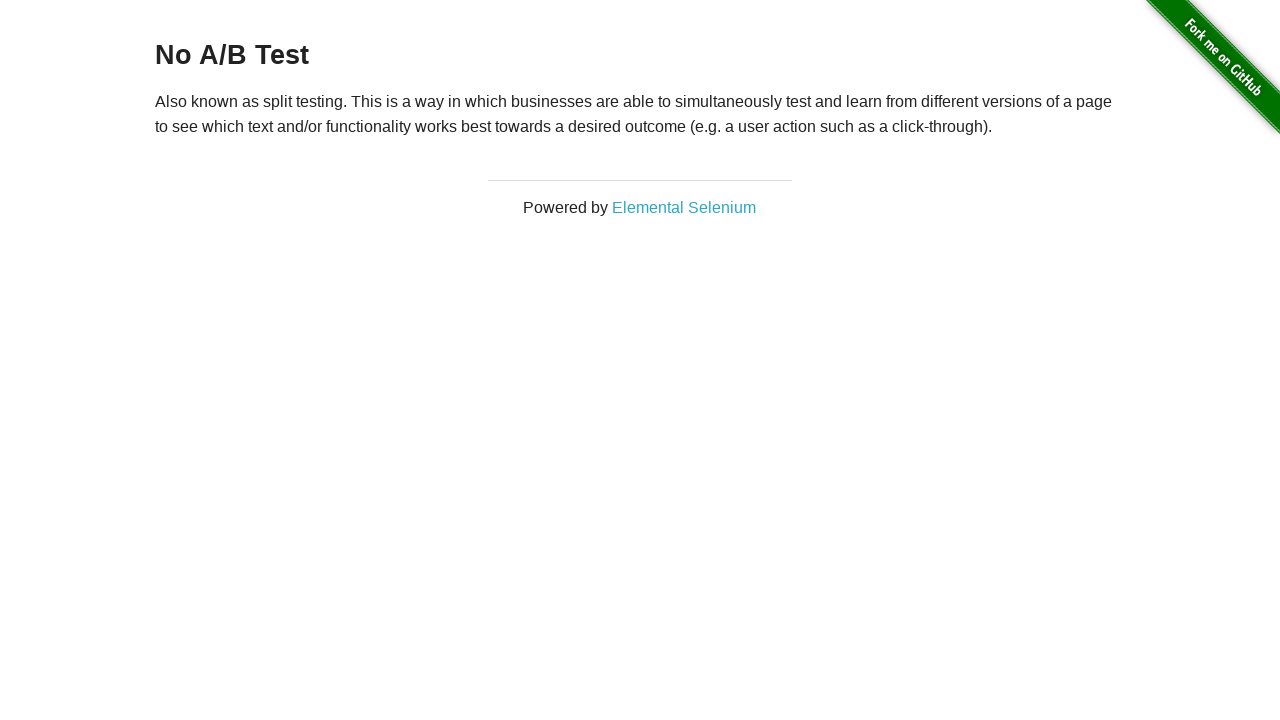

Retrieved heading text after reload
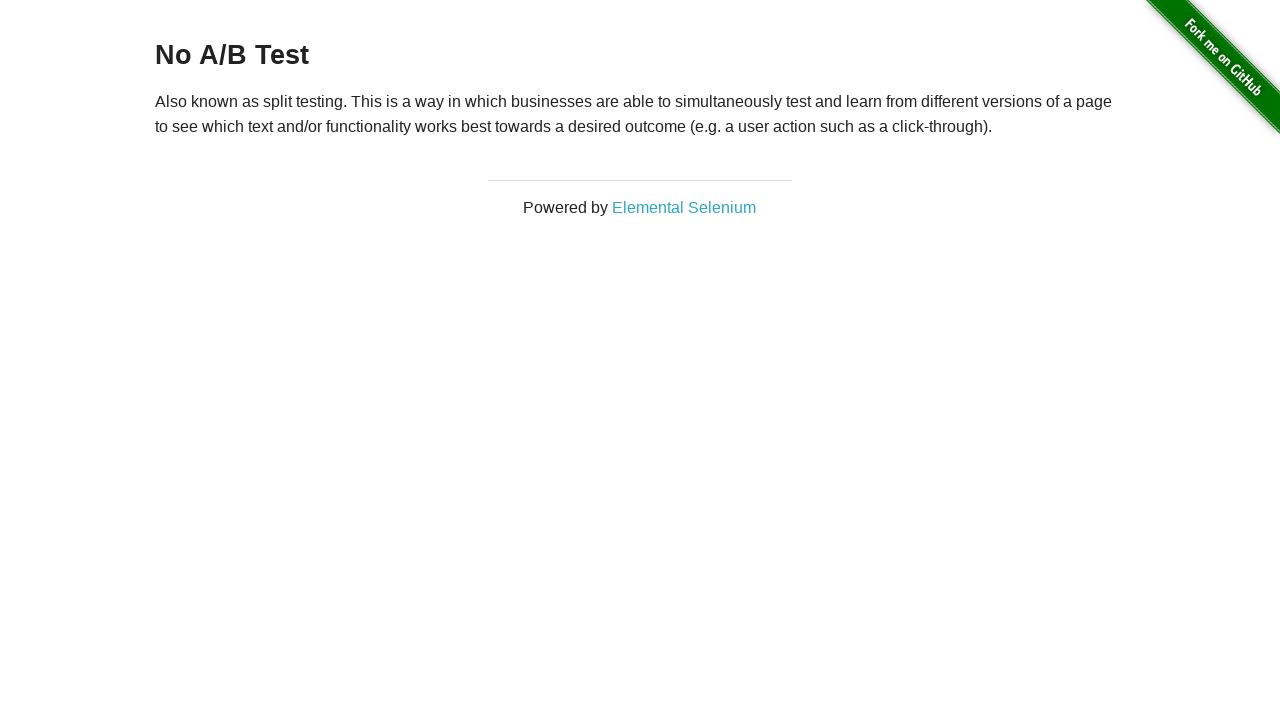

Verified heading text is 'No A/B Test'
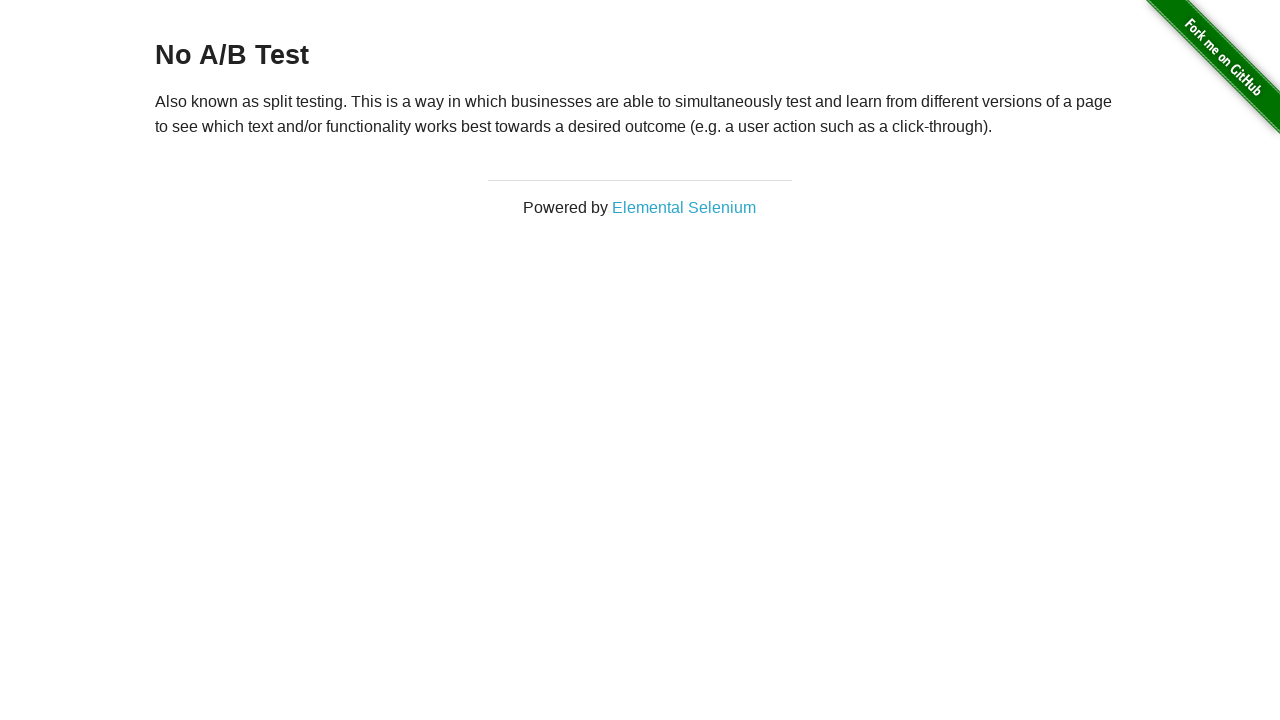

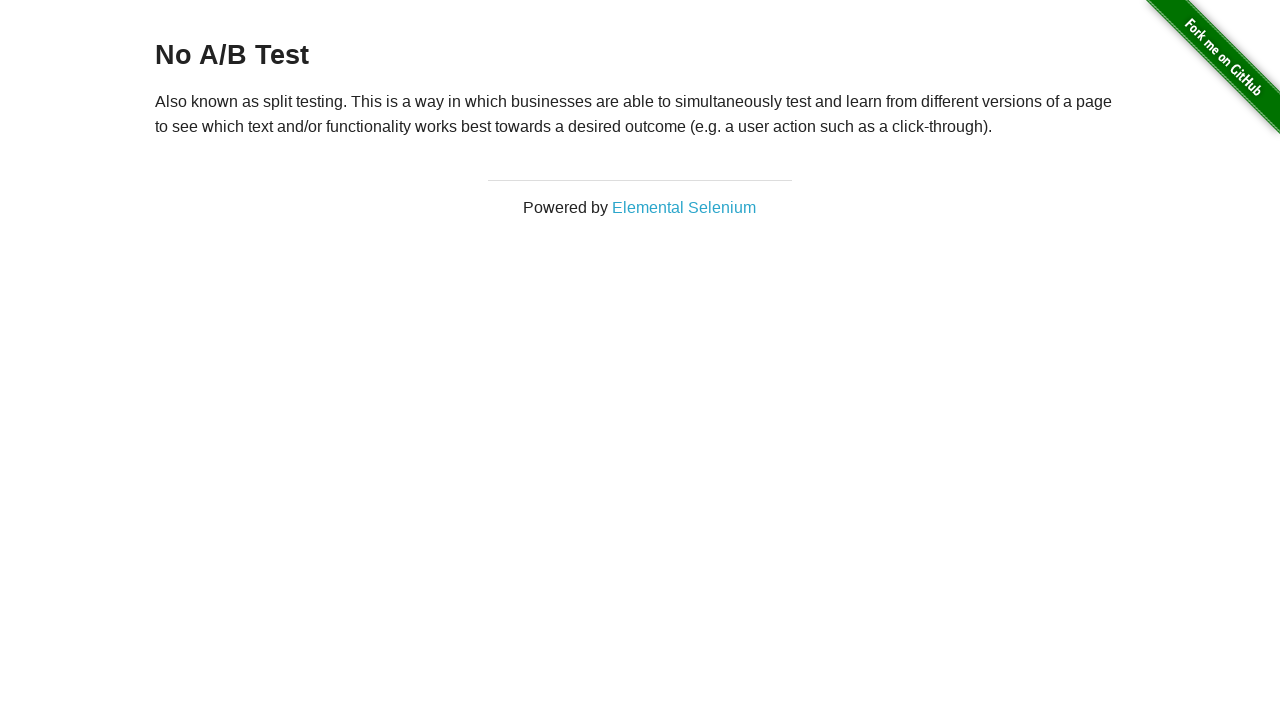